Tests form element visibility by checking if email, education, age radio button, and user name elements are displayed, then filling them if visible

Starting URL: https://automationfc.github.io/basic-form/index.html

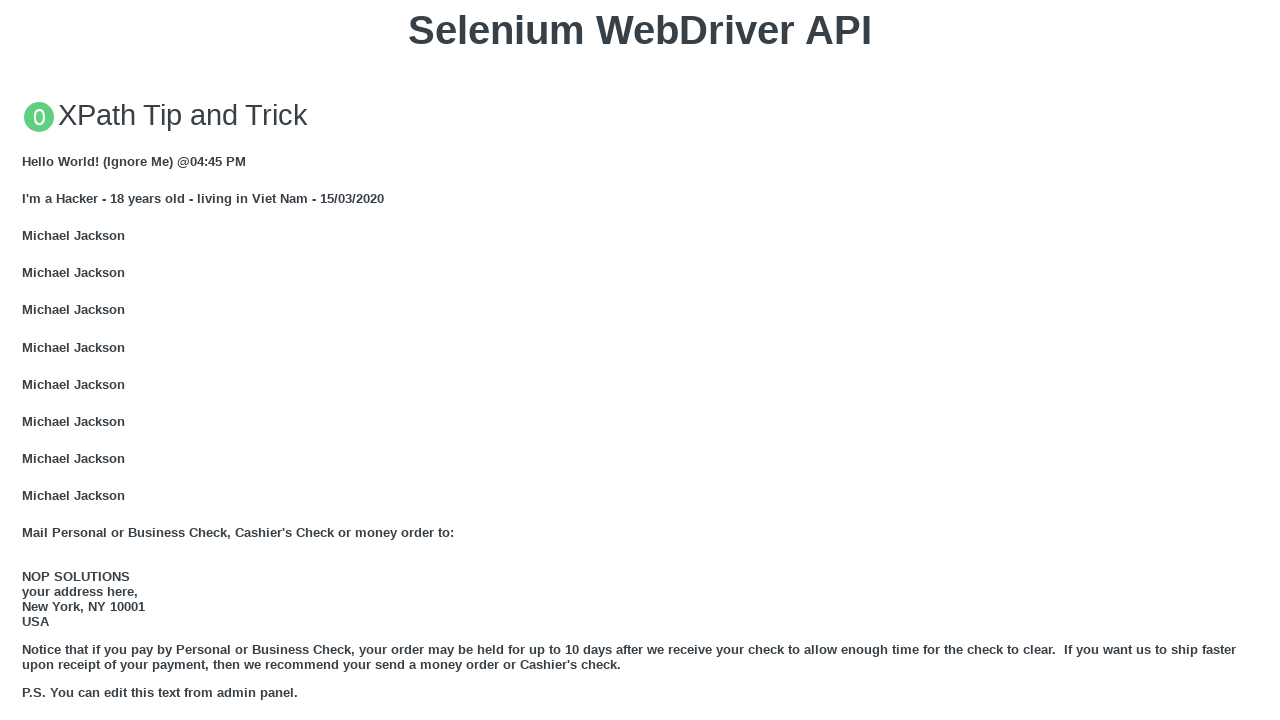

Filled email field with 'test@example.com' on #mail
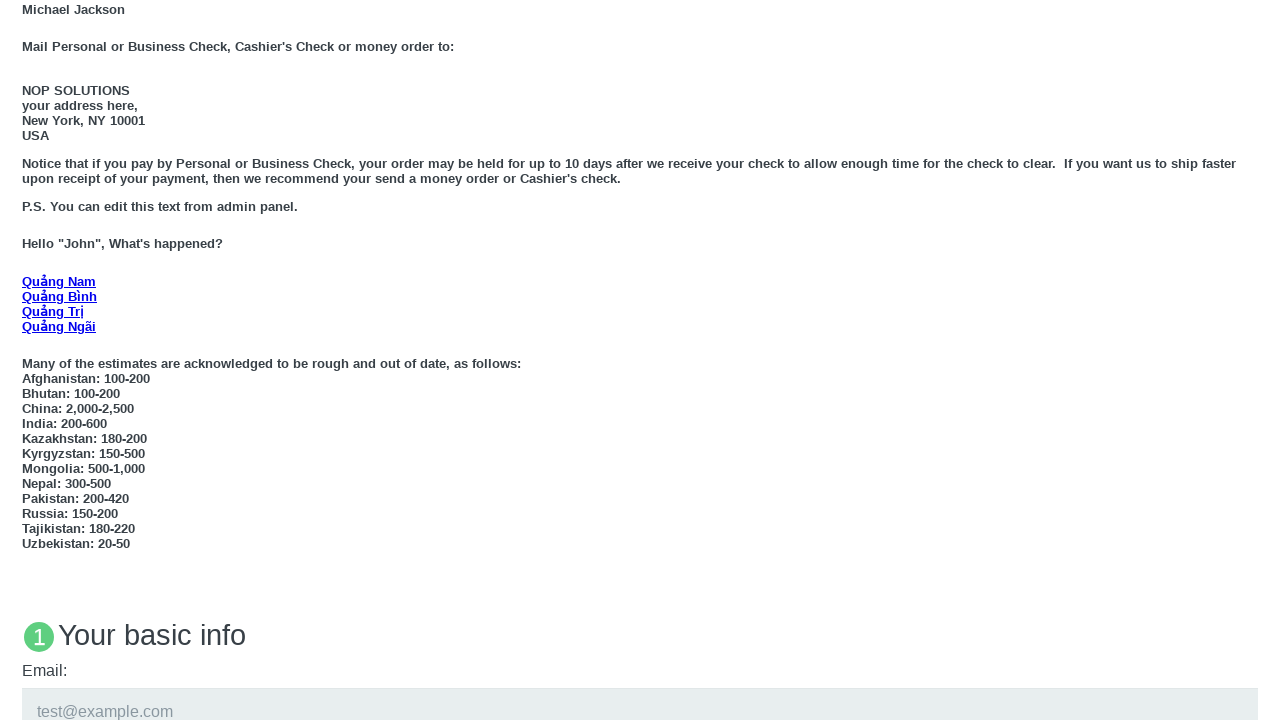

Filled education field with 'University of Technology' on #edu
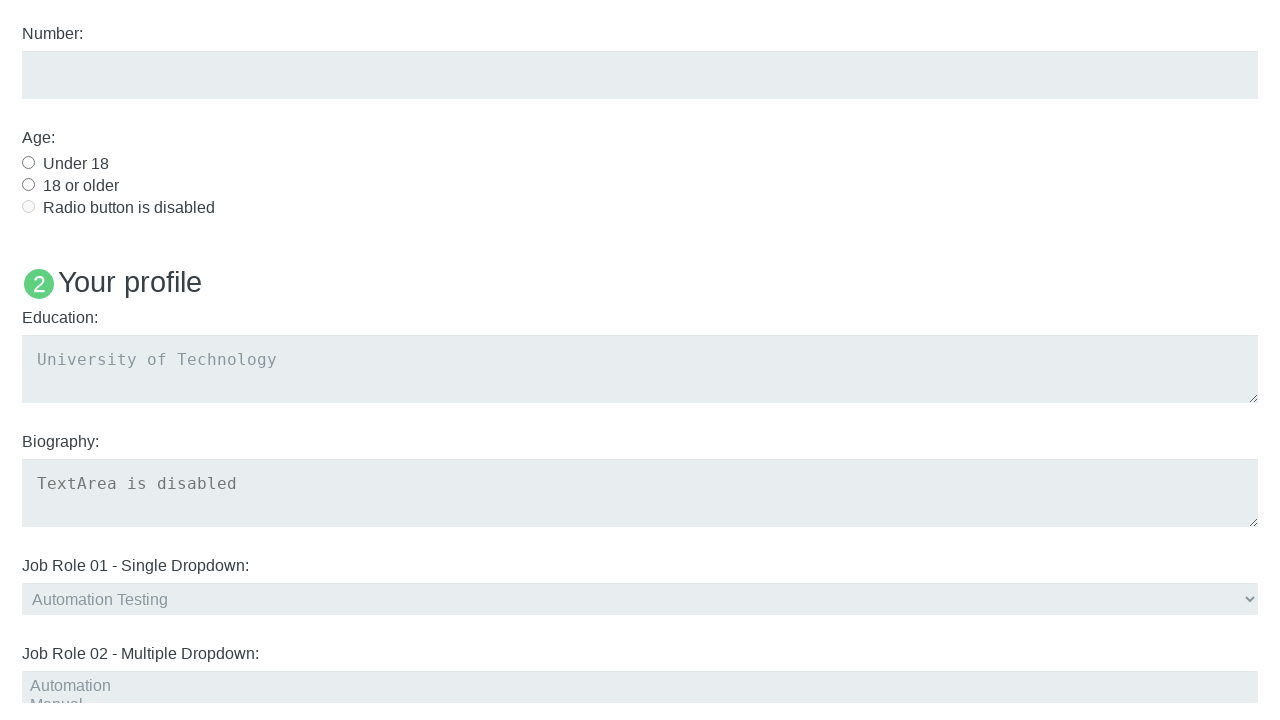

Clicked 'Under 18' age radio button at (28, 162) on #under_18
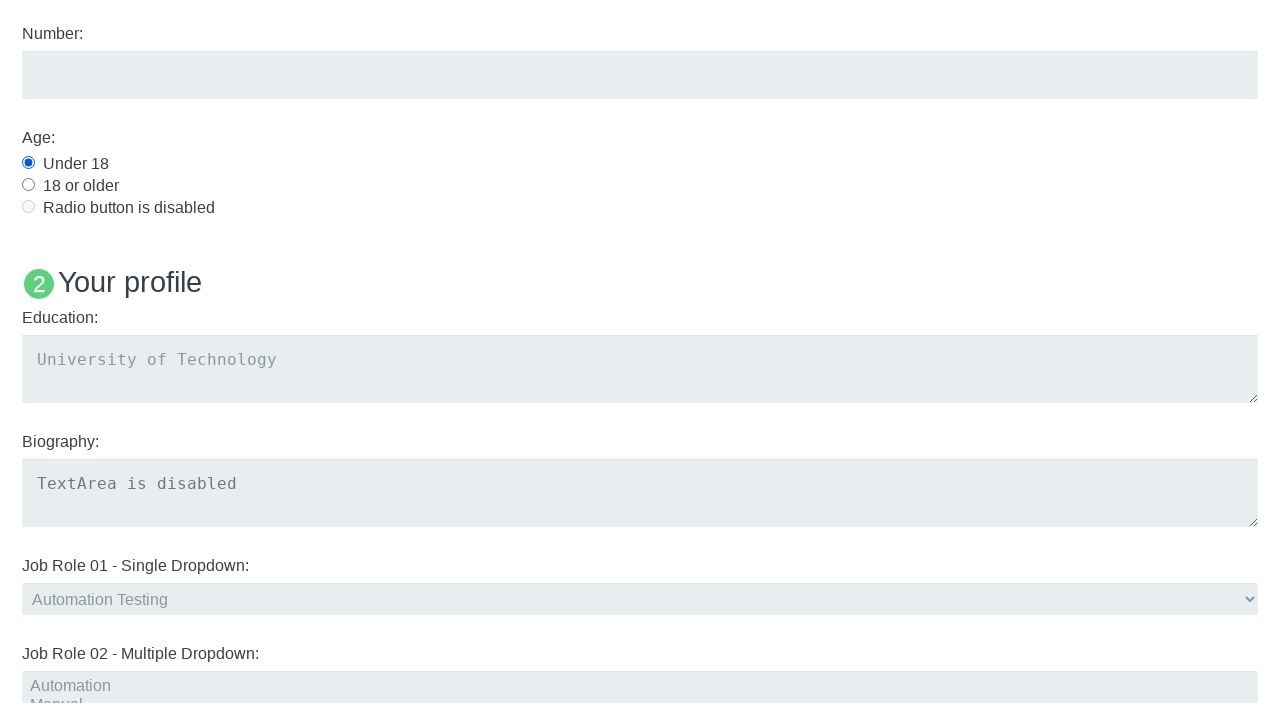

Checked visibility of nameUser5 element
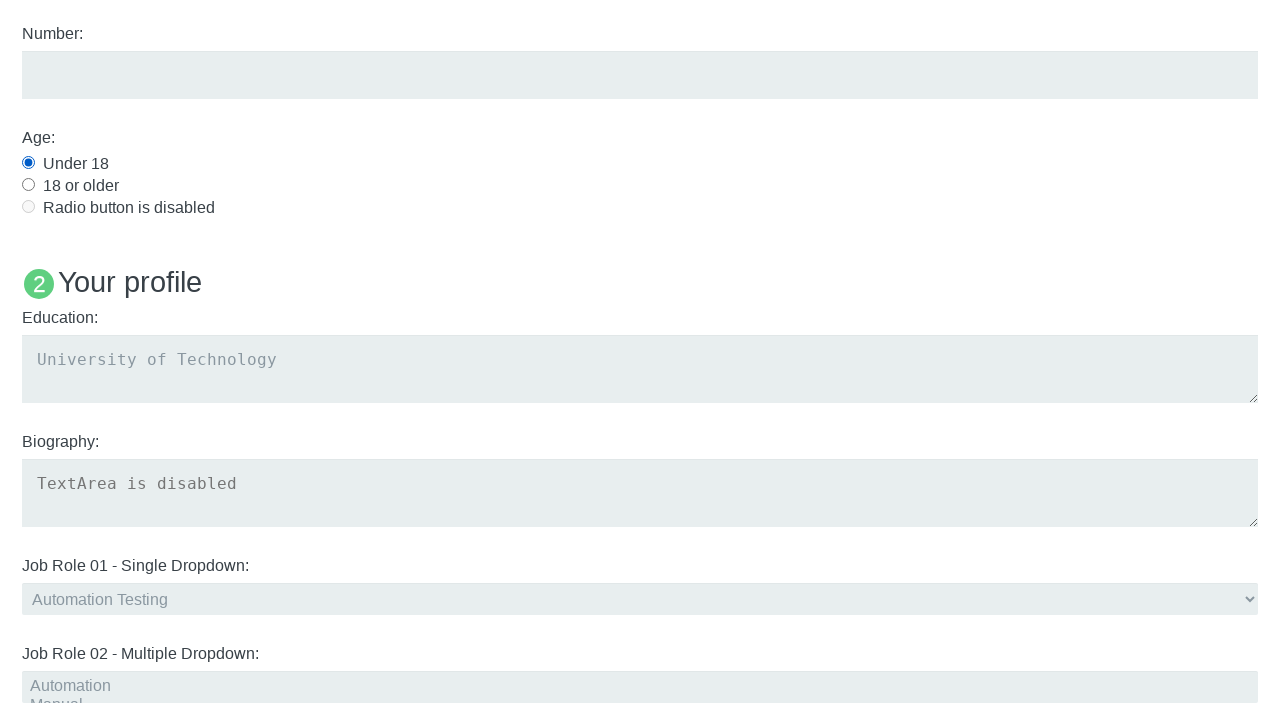

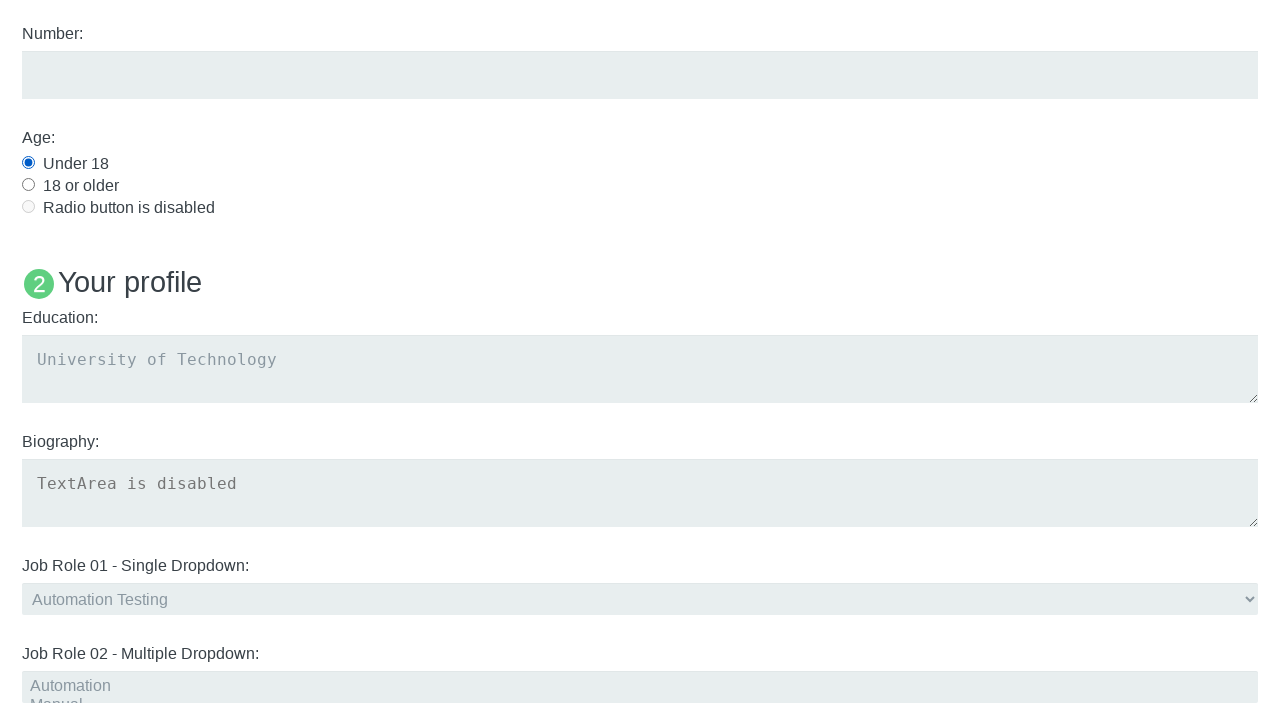